Tests user registration by navigating to the registration page and filling out the registration form with user details

Starting URL: https://blazedemo.com/

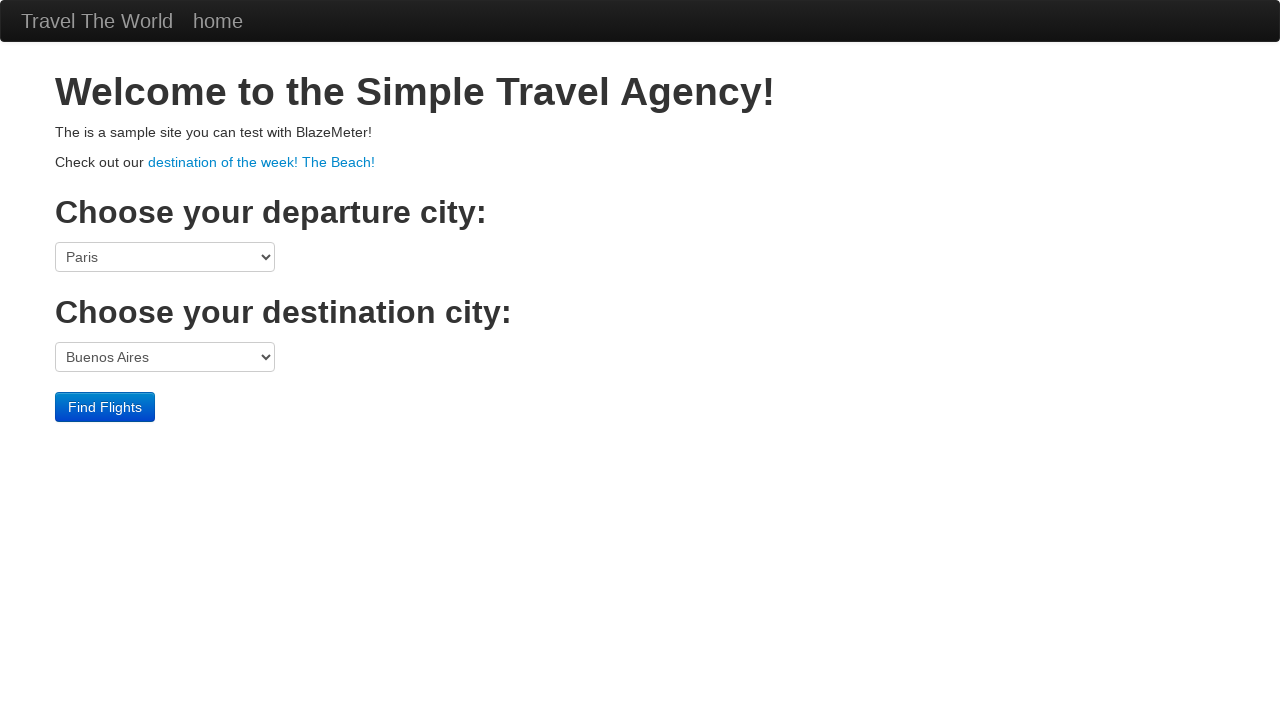

Clicked on home link at (218, 21) on xpath=//a[text()='home']
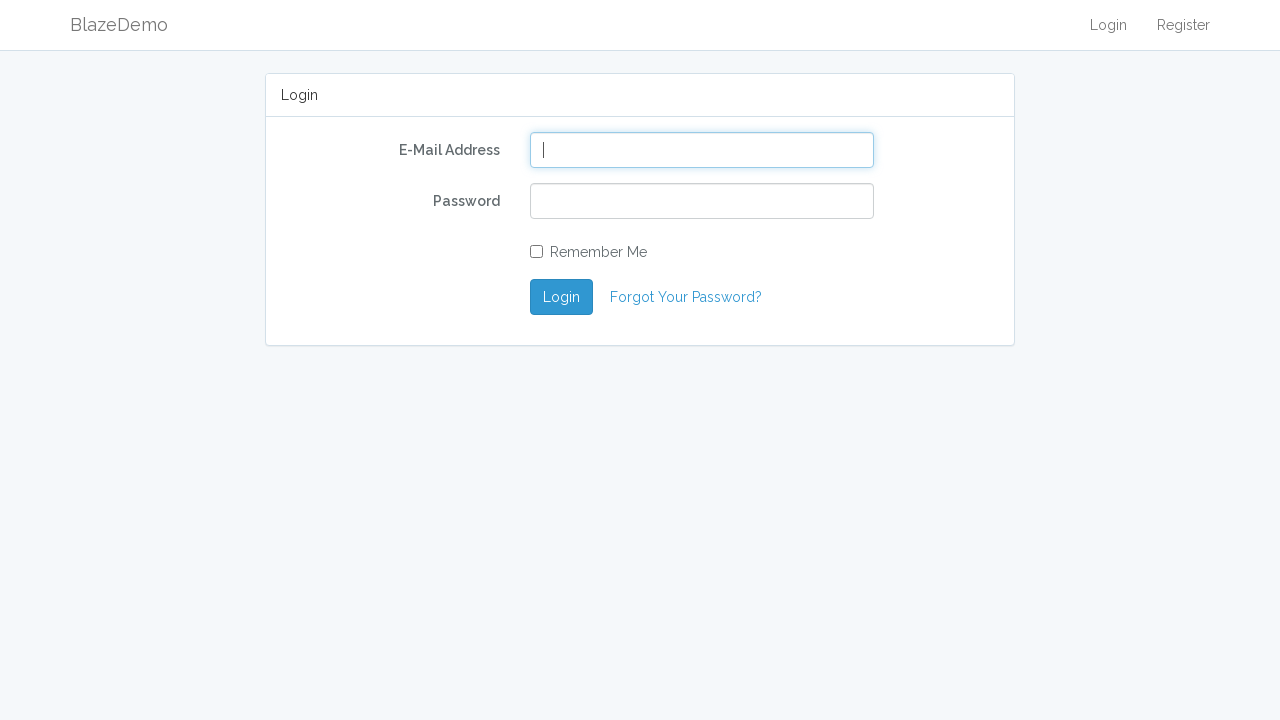

Clicked on Register link to navigate to registration page at (1184, 25) on xpath=//a[text()='Register']
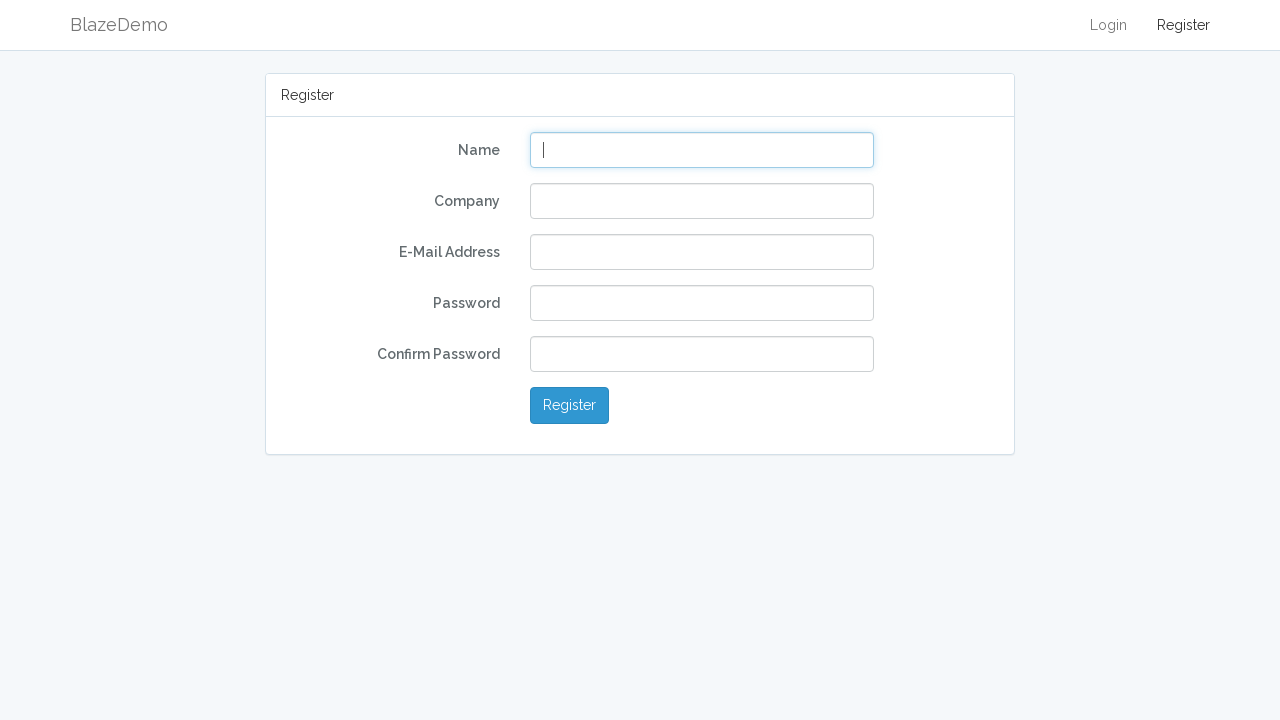

Filled name field with 'John Smith' on #name
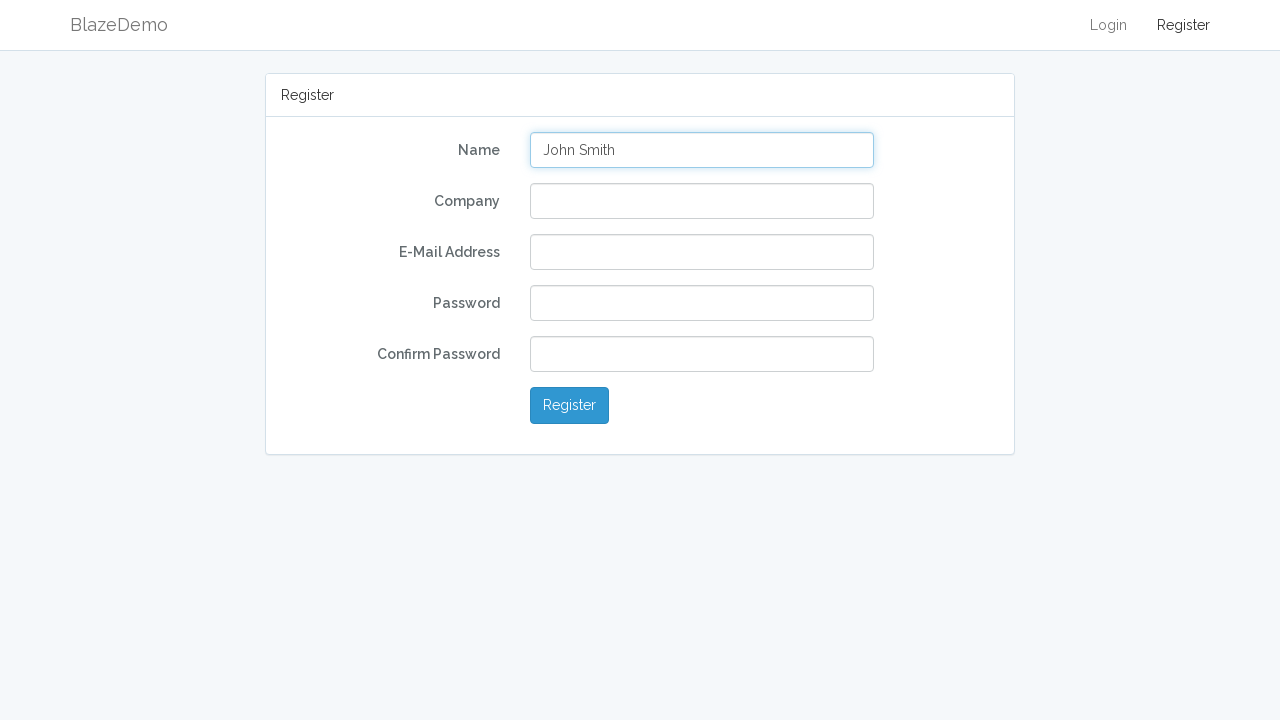

Filled company field with 'TechCorp' on #company
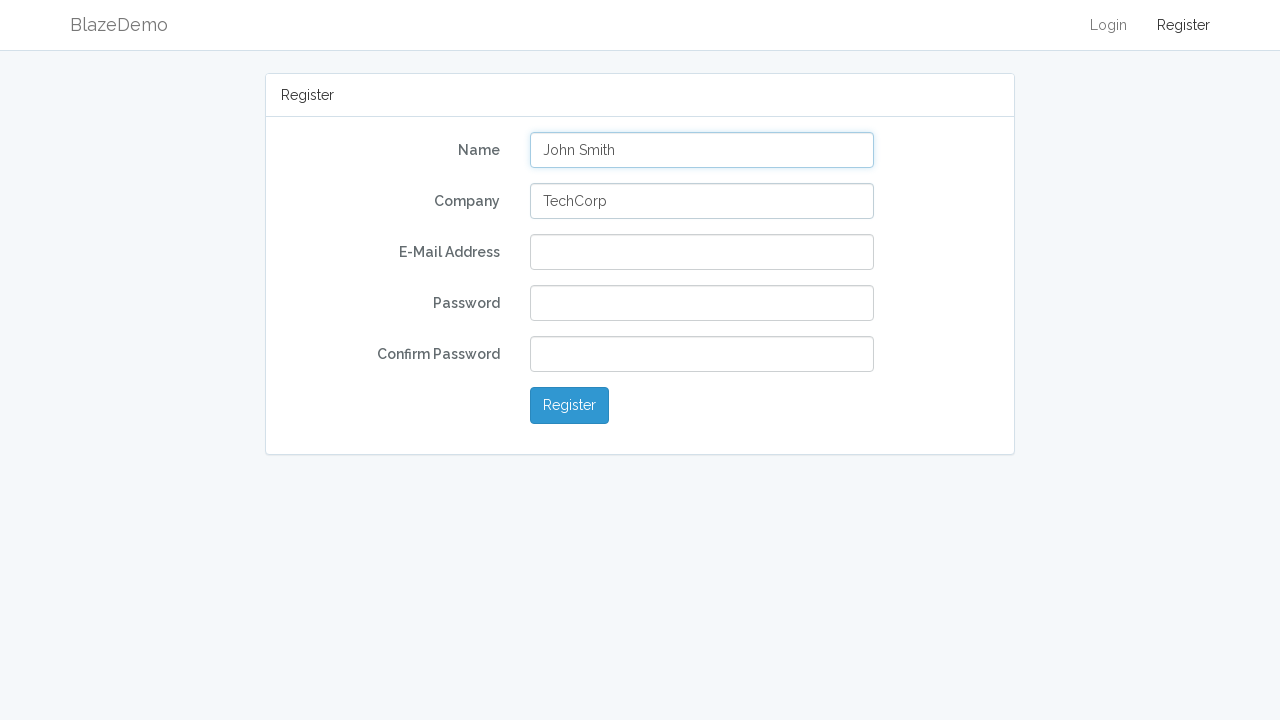

Filled email field with 'john.smith@example.com' on #email
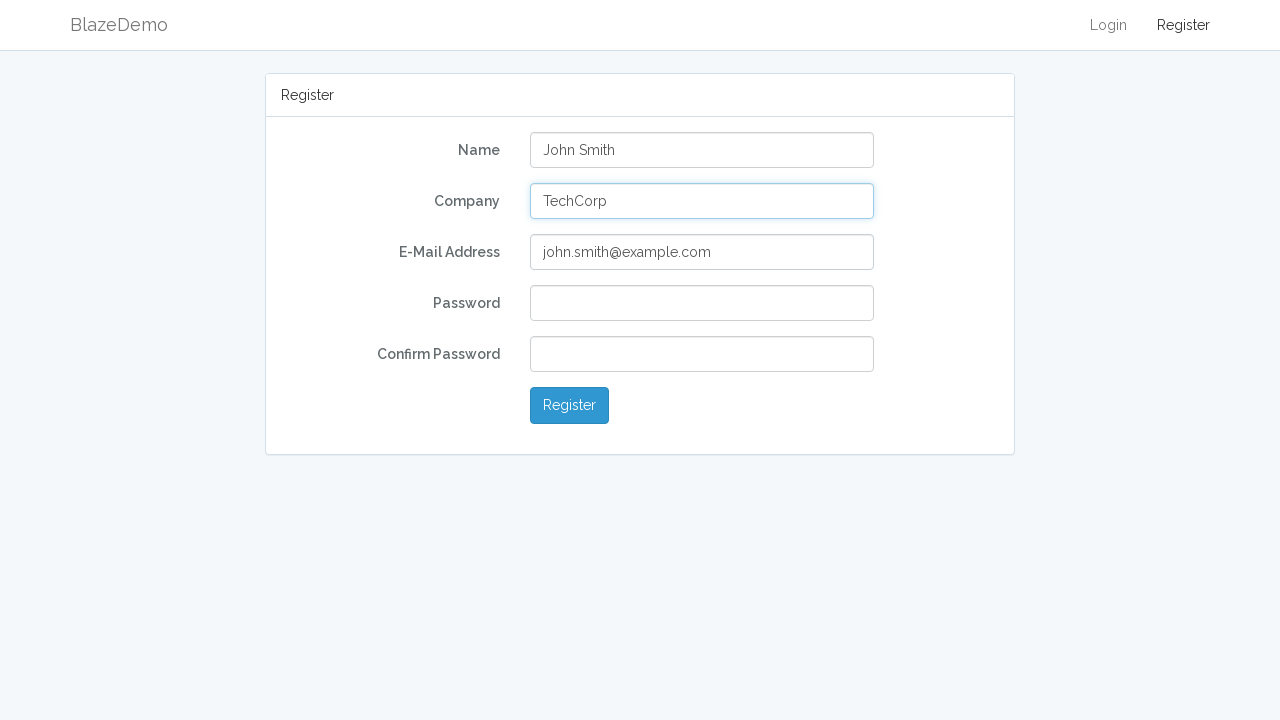

Filled password field with 'SecurePass123' on #password
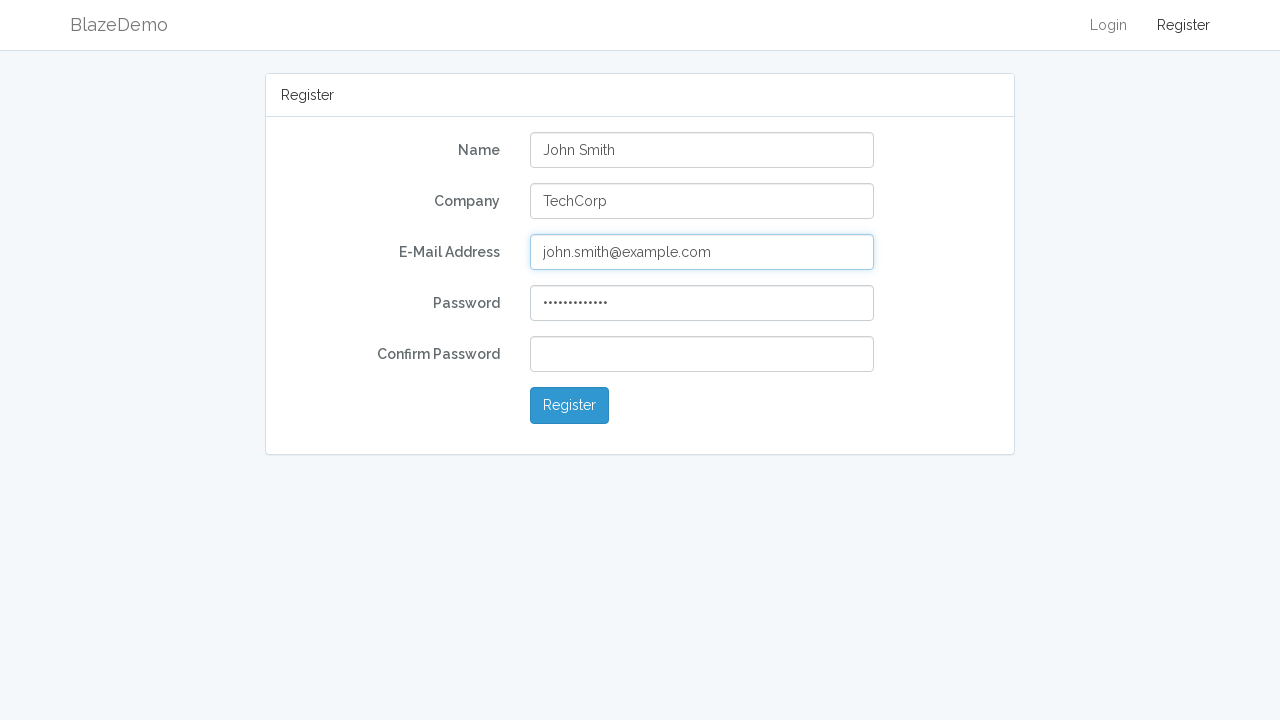

Filled password confirmation field with 'SecurePass123' on #password-confirm
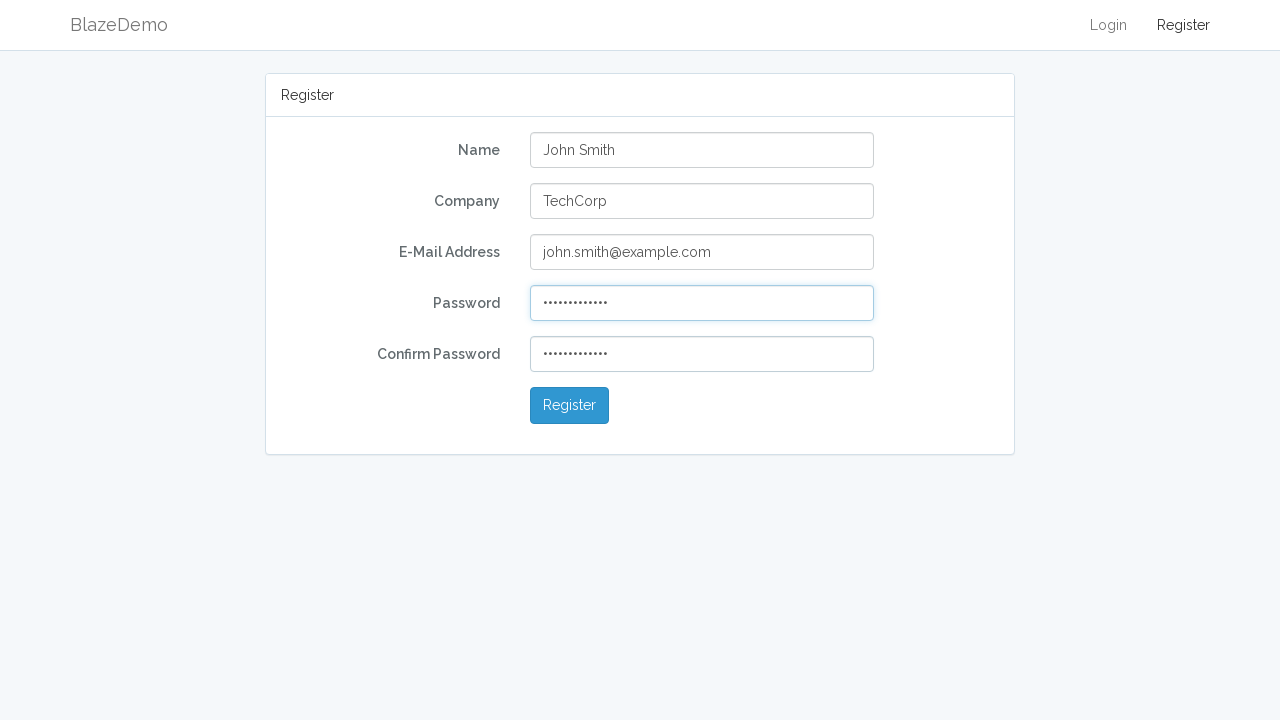

Submitted registration form at (570, 406) on xpath=//button[@type='submit']
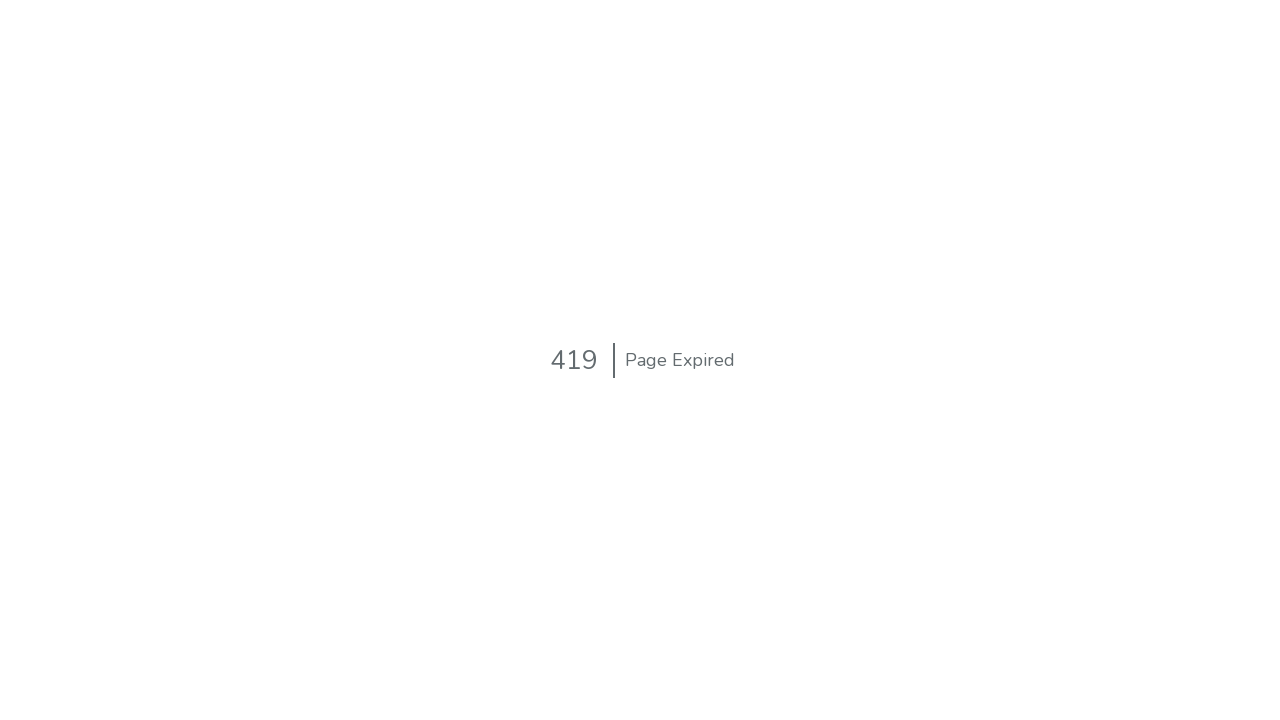

Registration confirmation page loaded
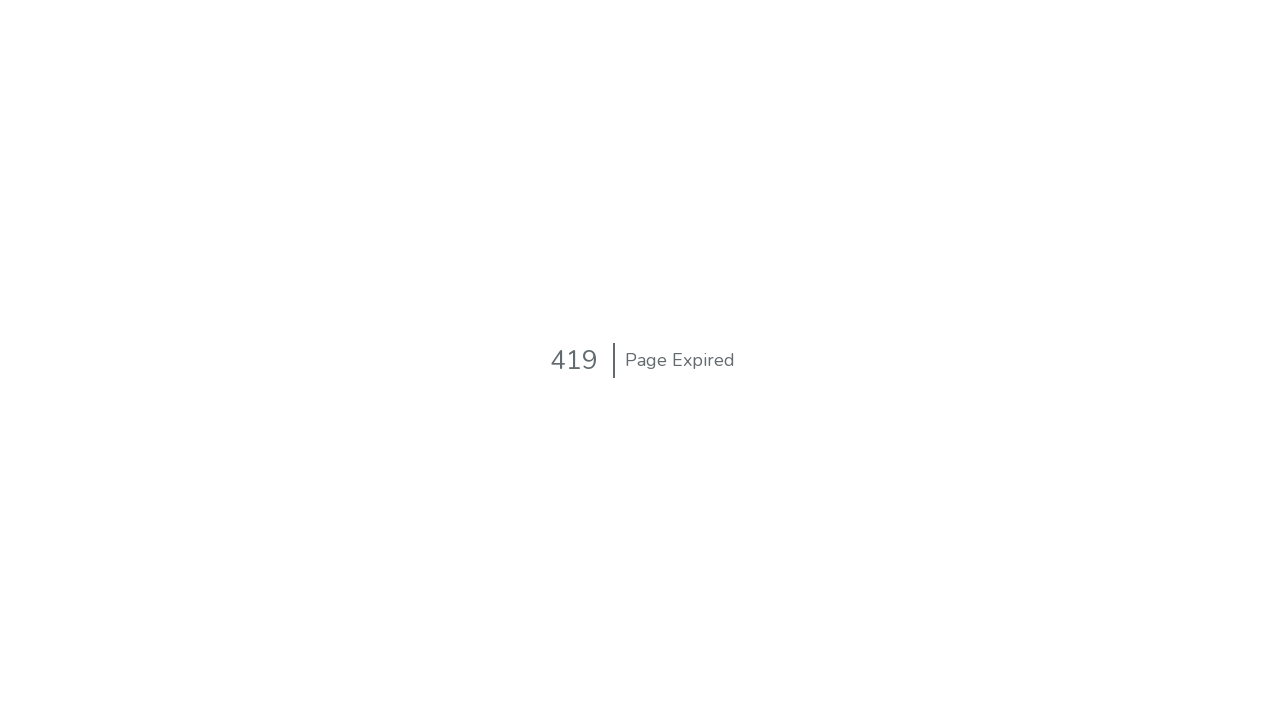

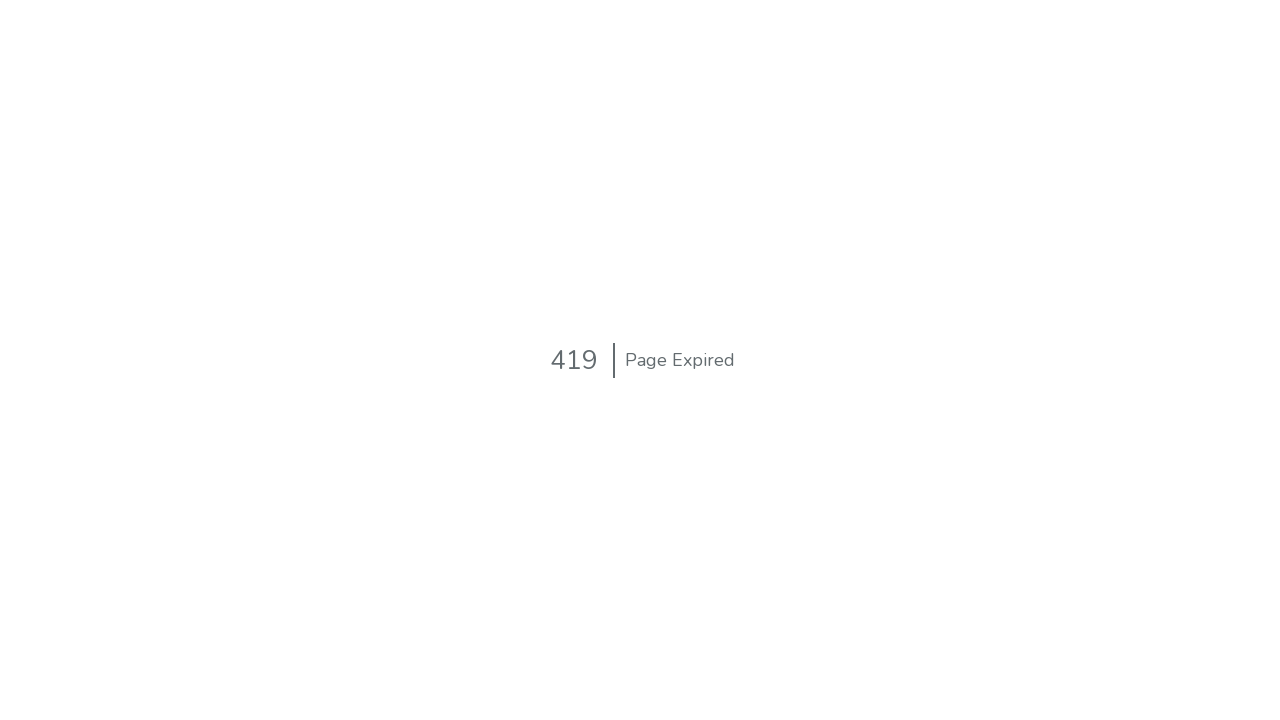